Tests the percentage calculator functionality by navigating to the Math section, entering values to calculate 10% of 35000, and verifying the result

Starting URL: https://www.calculator.net/

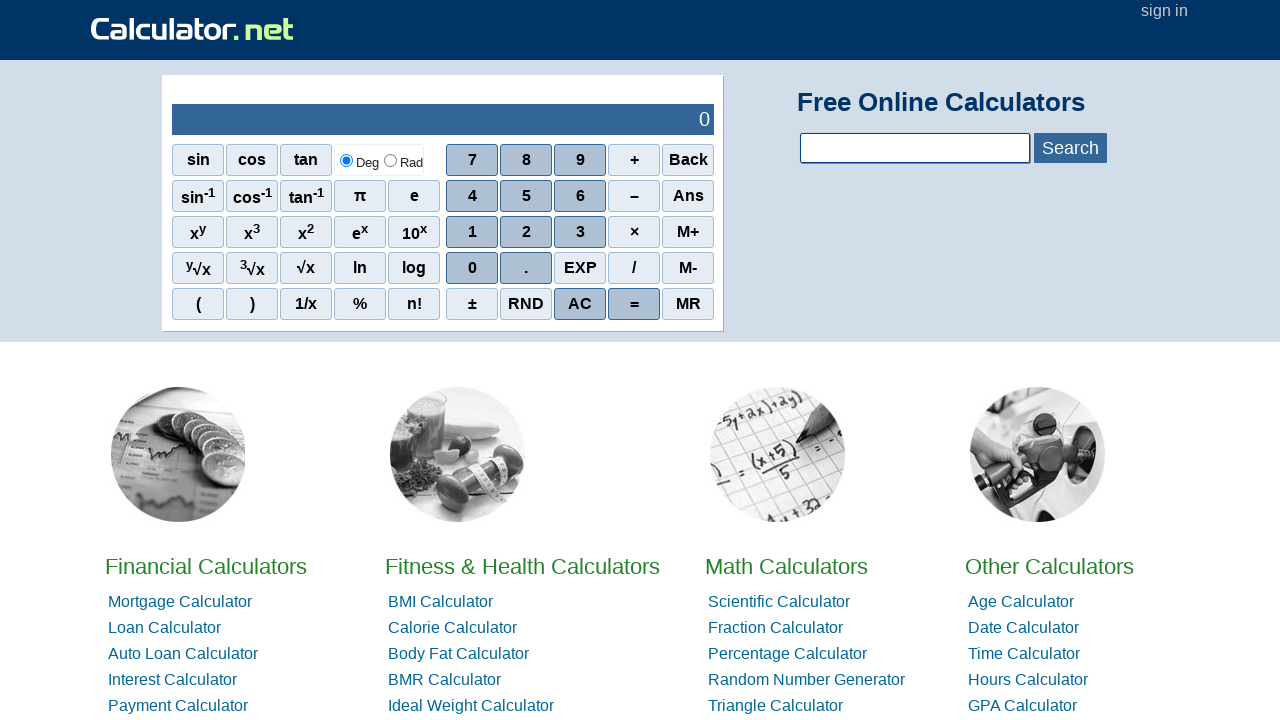

Clicked Math section link at (786, 566) on a:has-text('Math')
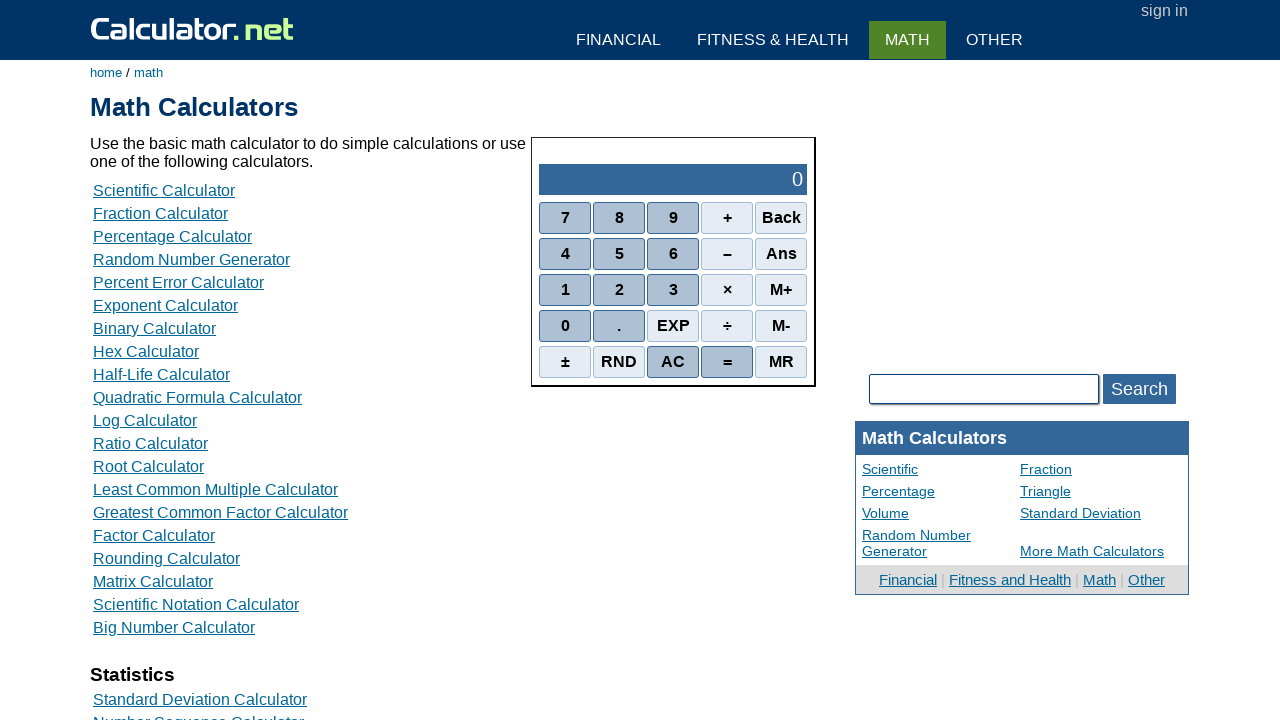

Clicked Percentage Calculator link at (172, 236) on a:has-text('Percentage Cal')
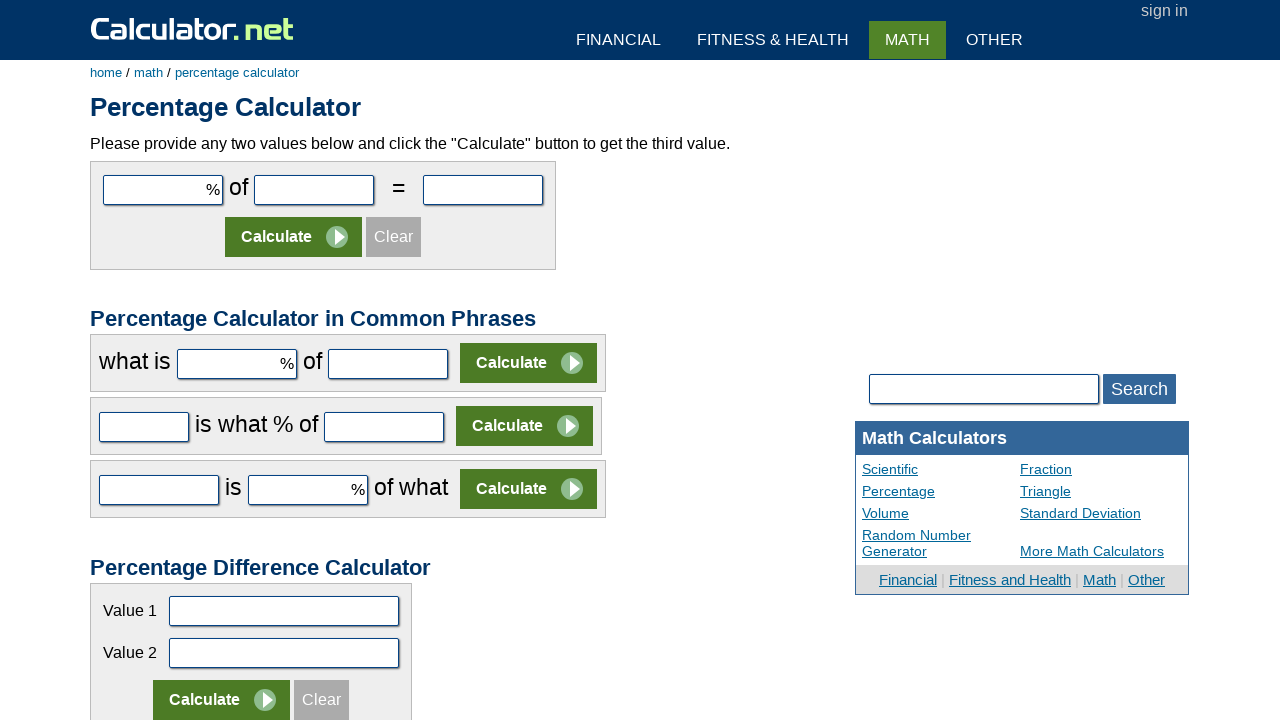

Entered percentage value: 10 on #cpar1
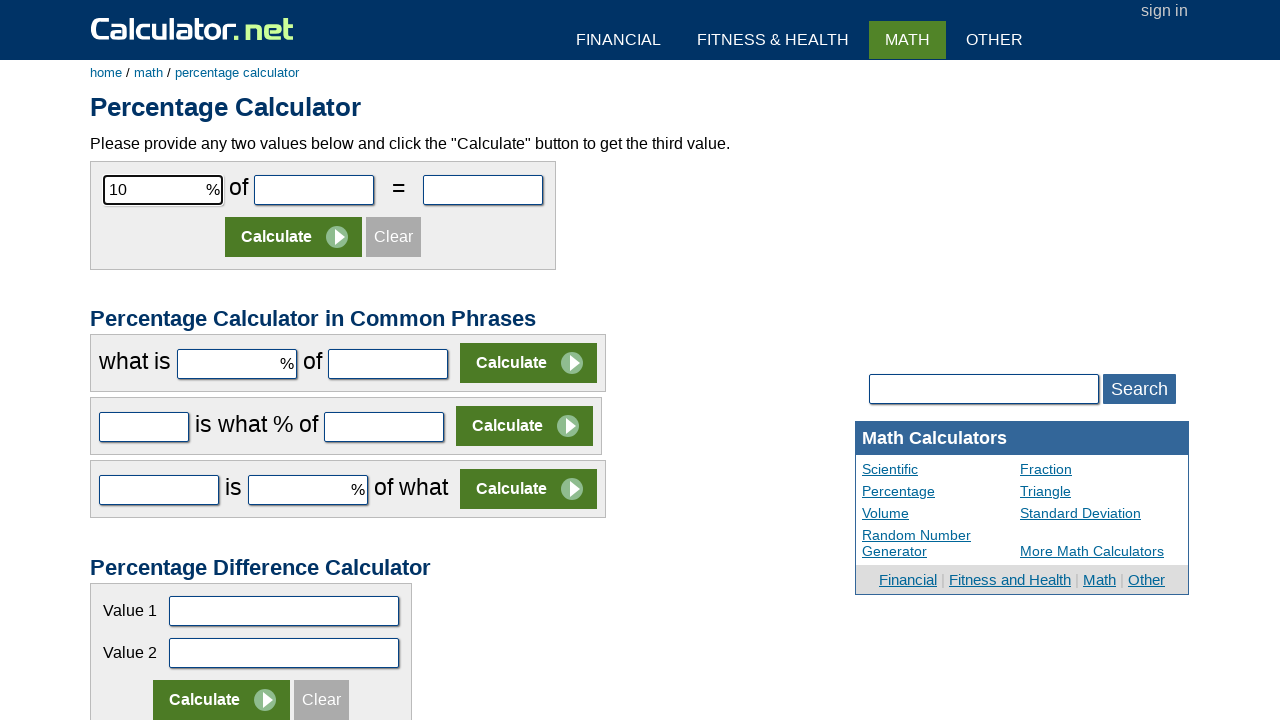

Entered base value: 35000 on #cpar2
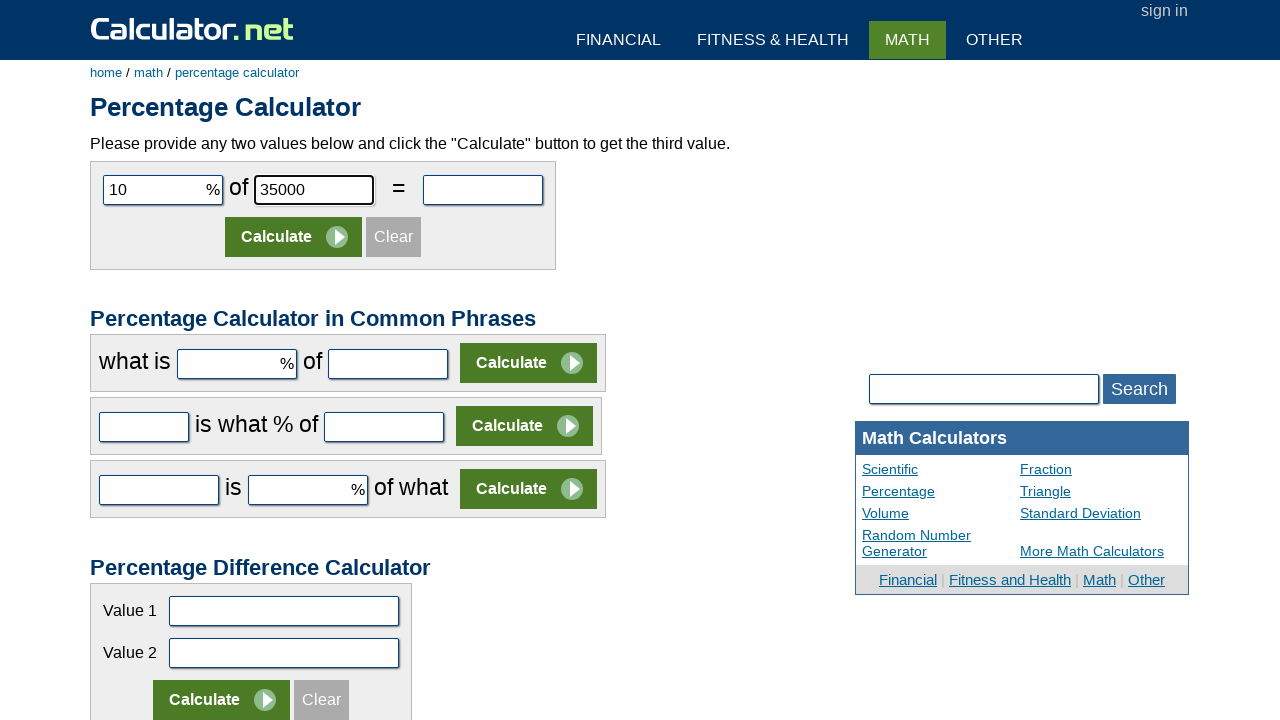

Clicked calculate button at (294, 237) on xpath=//*[@type='text']//following::input[4]
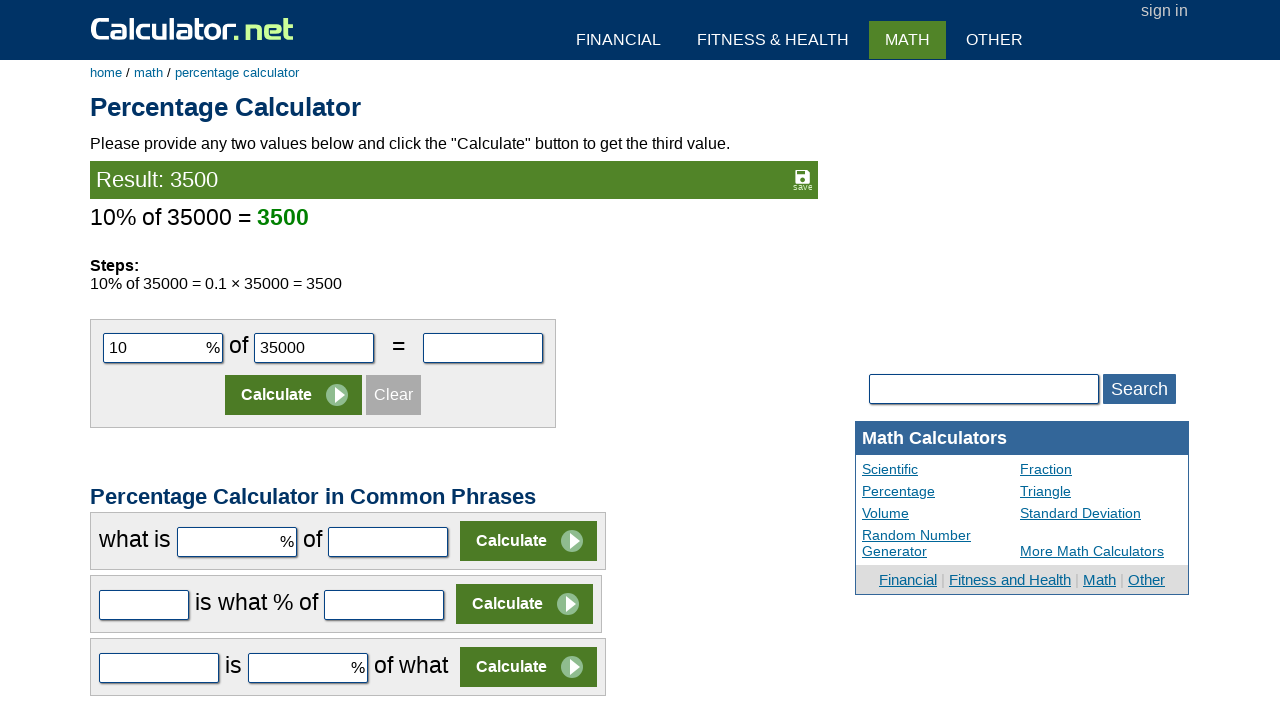

Result element loaded
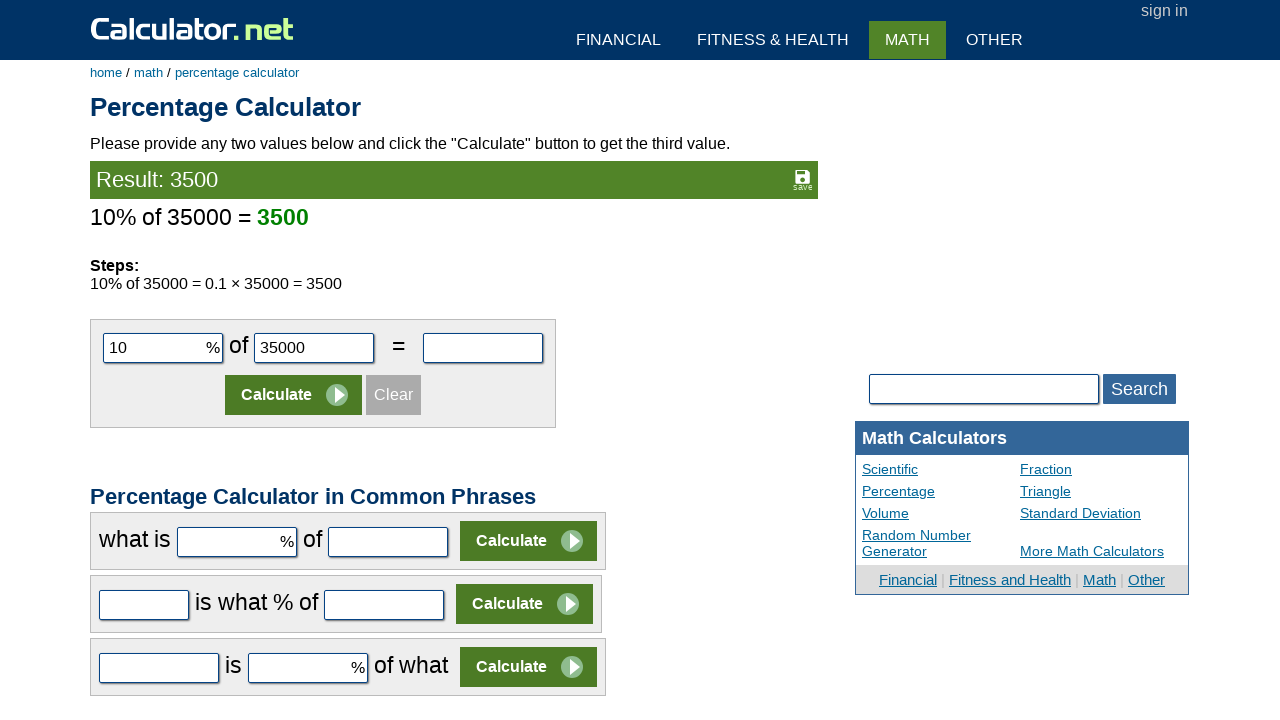

Retrieved result text from element
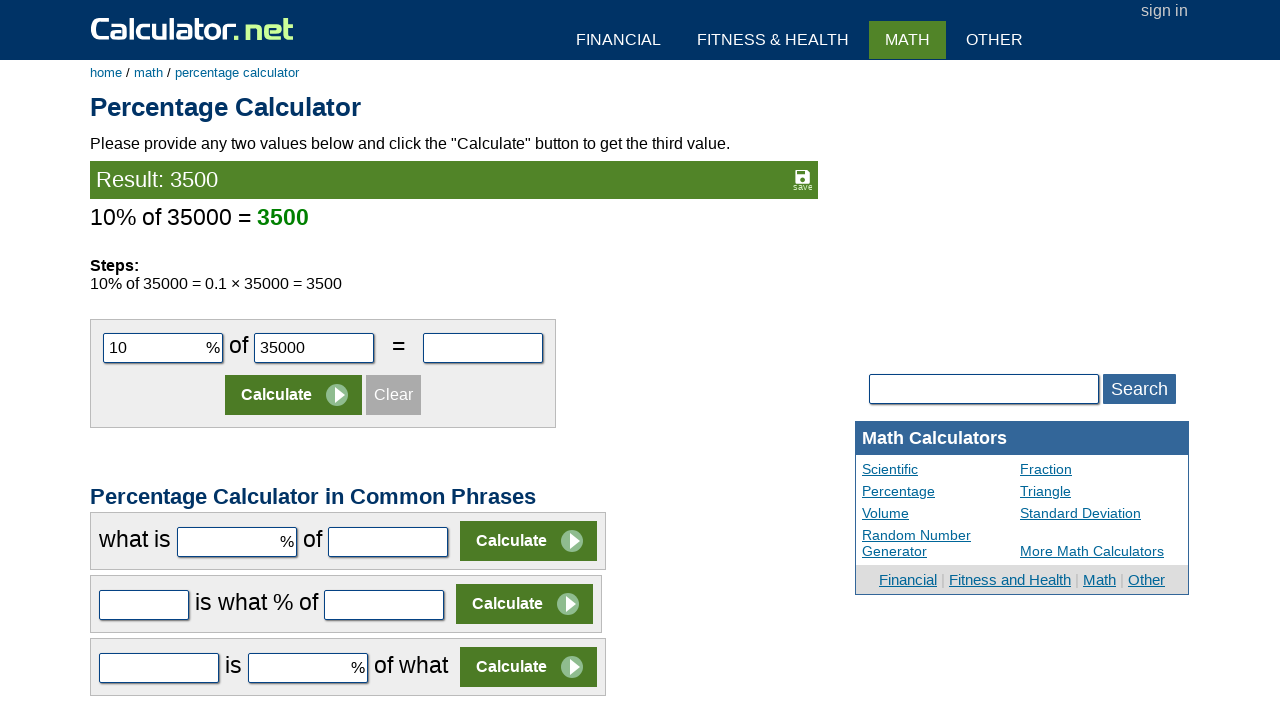

Test passed: result is 3500
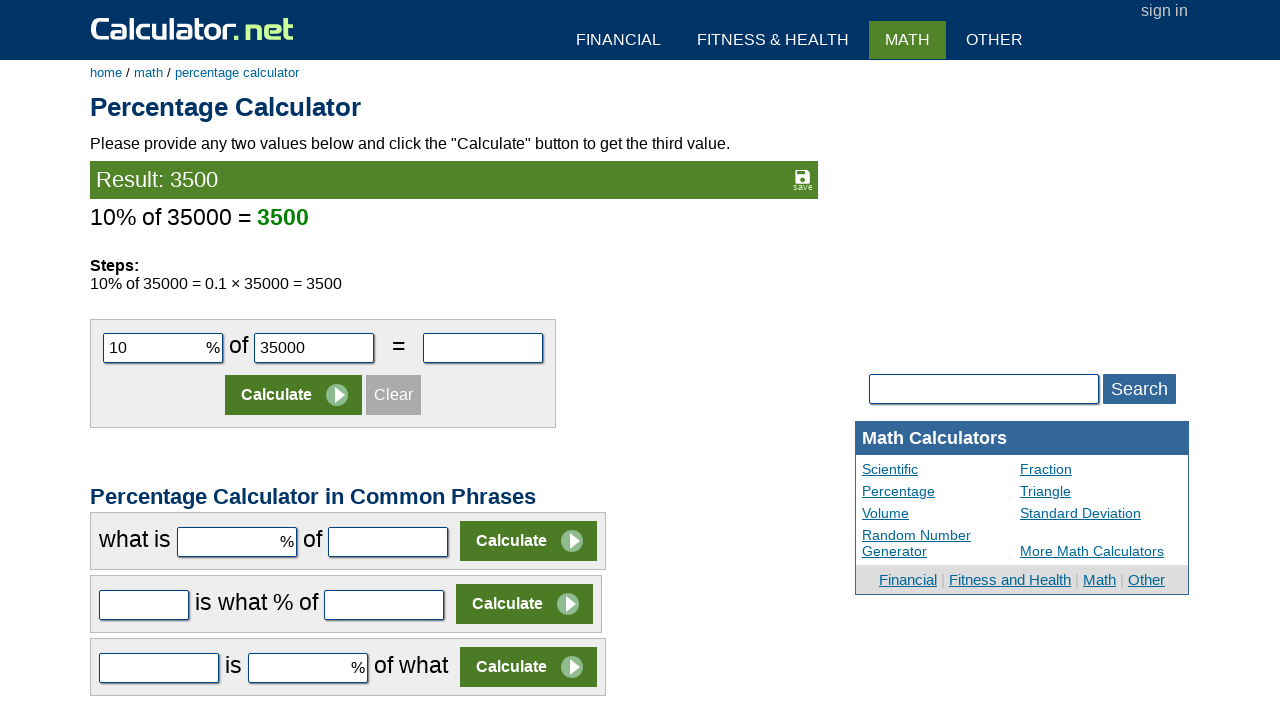

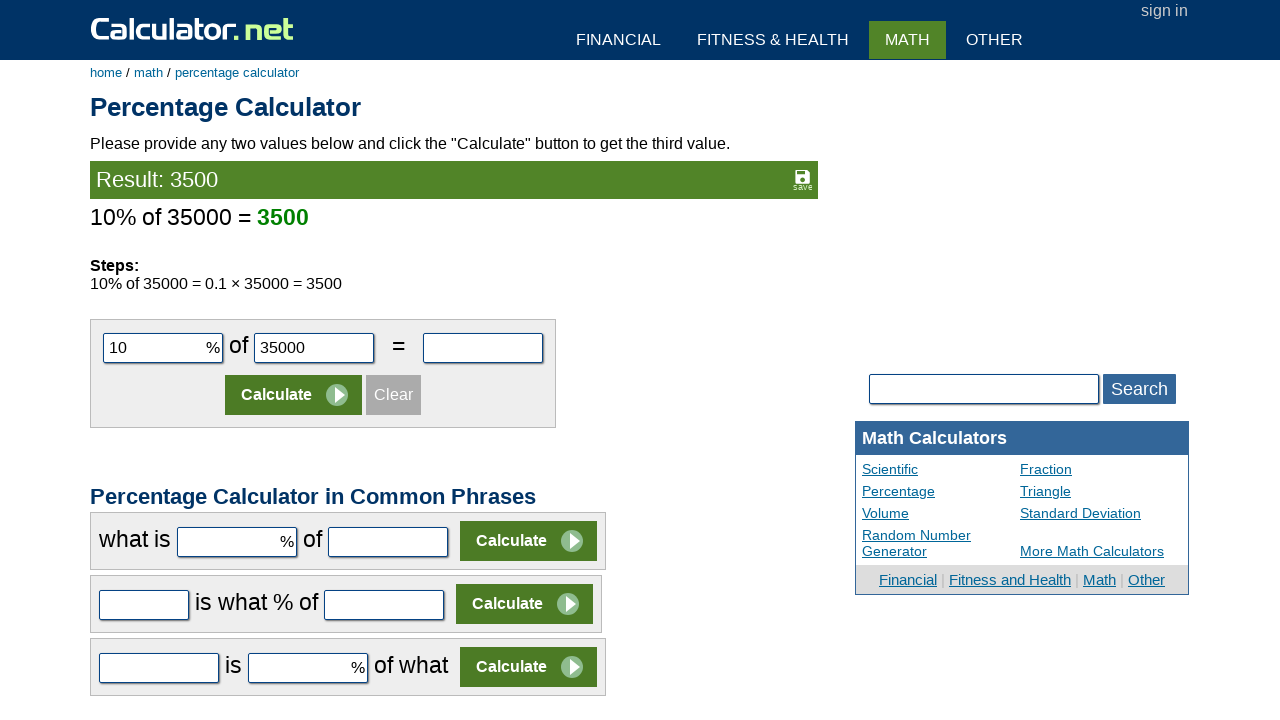